Tests table column sorting functionality by clicking the first column header to sort in descending order, then verifies the column data is properly sorted by comparing it against a programmatically sorted list.

Starting URL: https://rahulshettyacademy.com/seleniumPractise/#/offers/

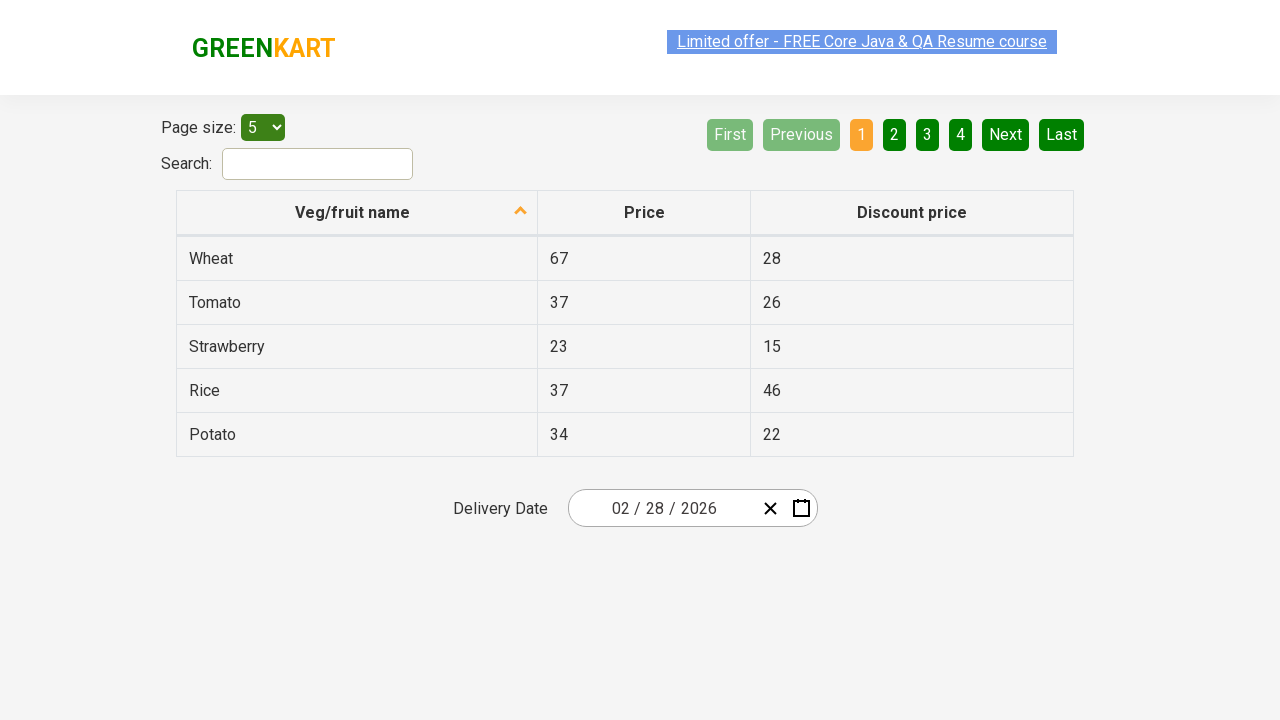

Waited for table to be visible
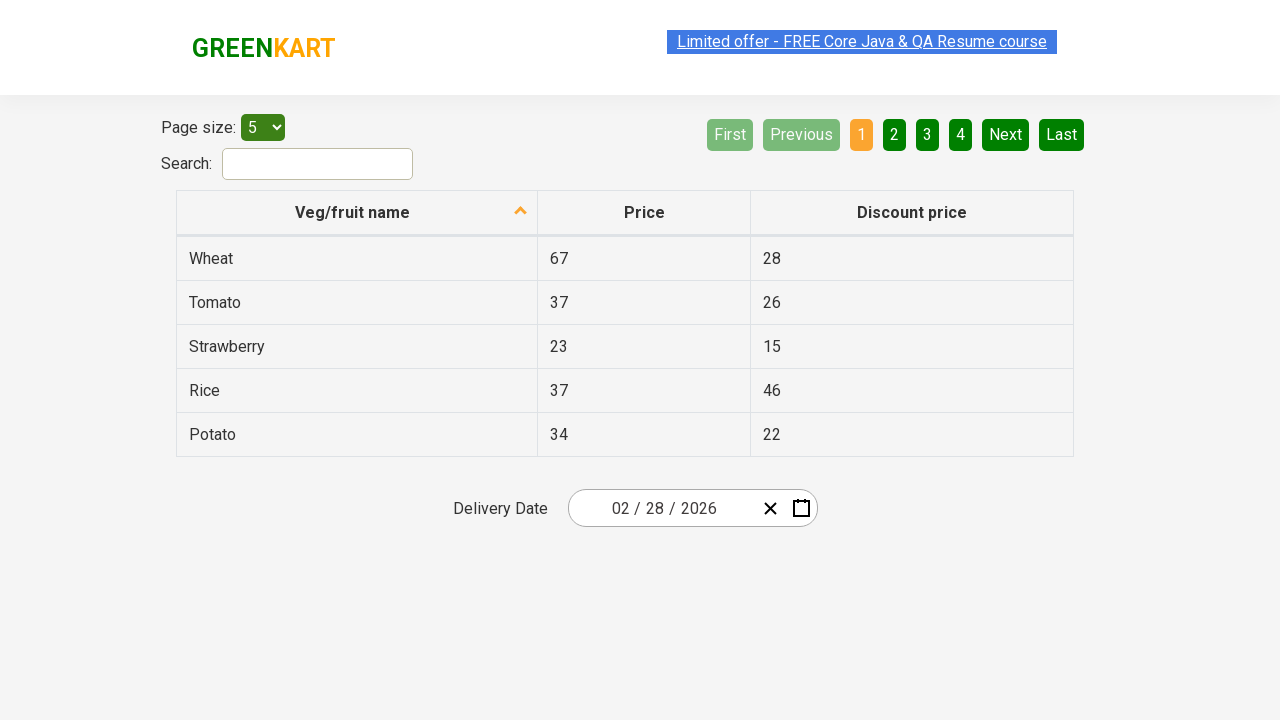

Clicked first column header to sort at (357, 213) on .table.table-bordered tr th:nth-child(1)
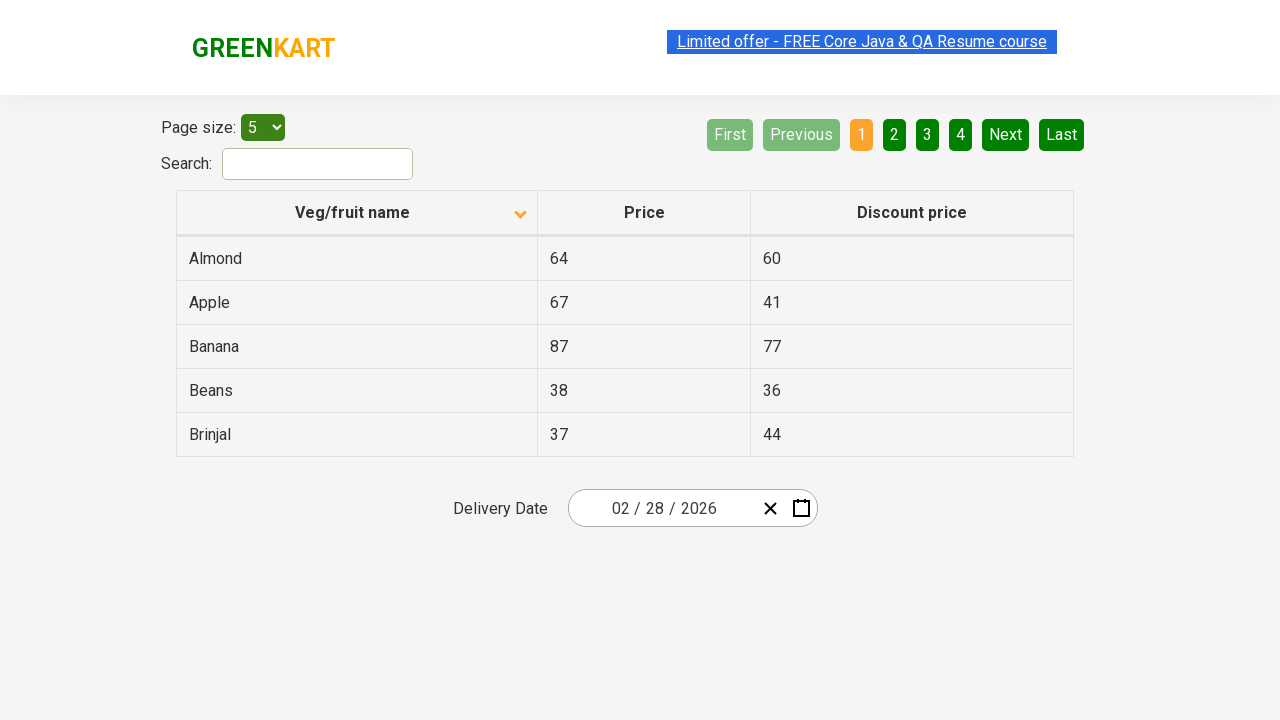

Waited for sorting to complete
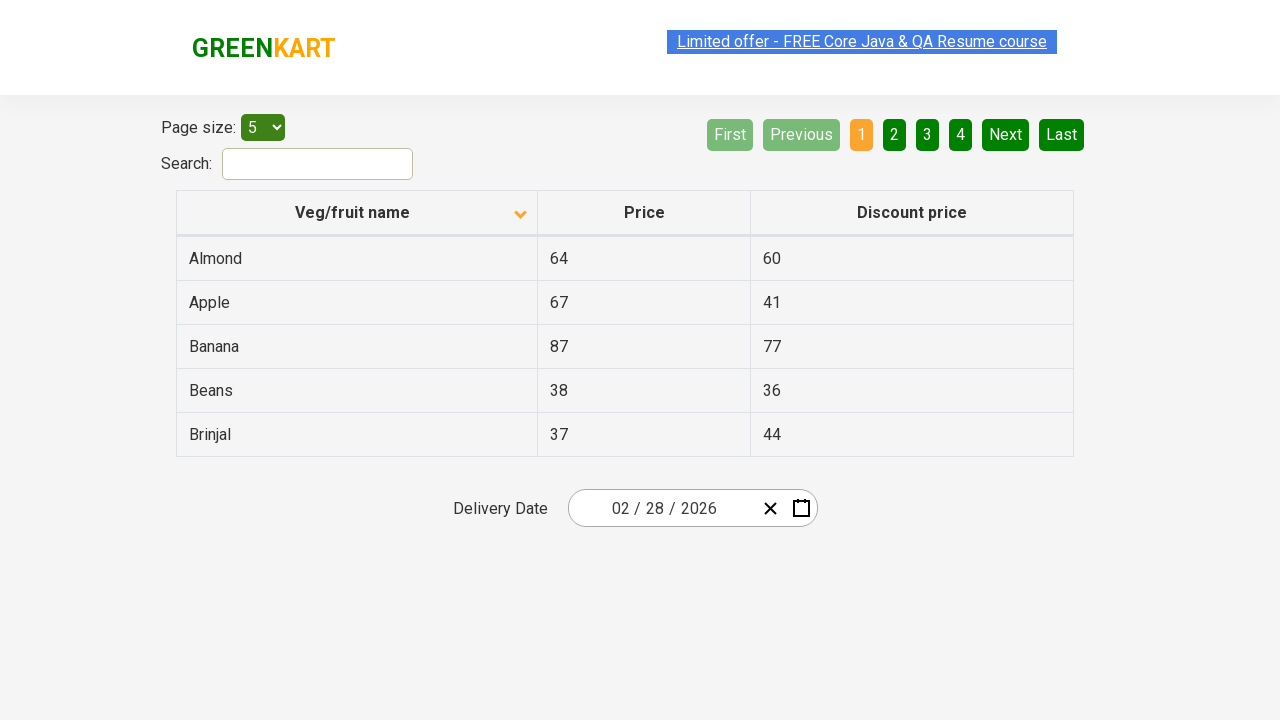

Retrieved all cells from first column
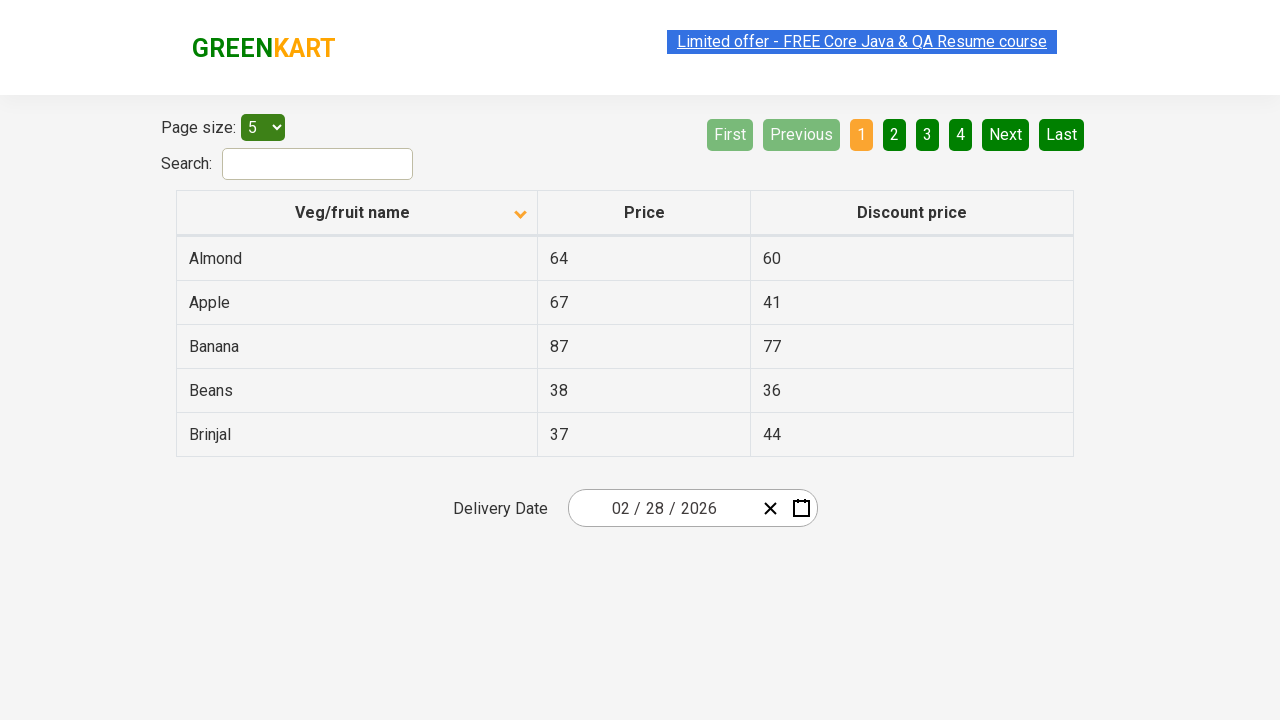

Extracted text content from column cells
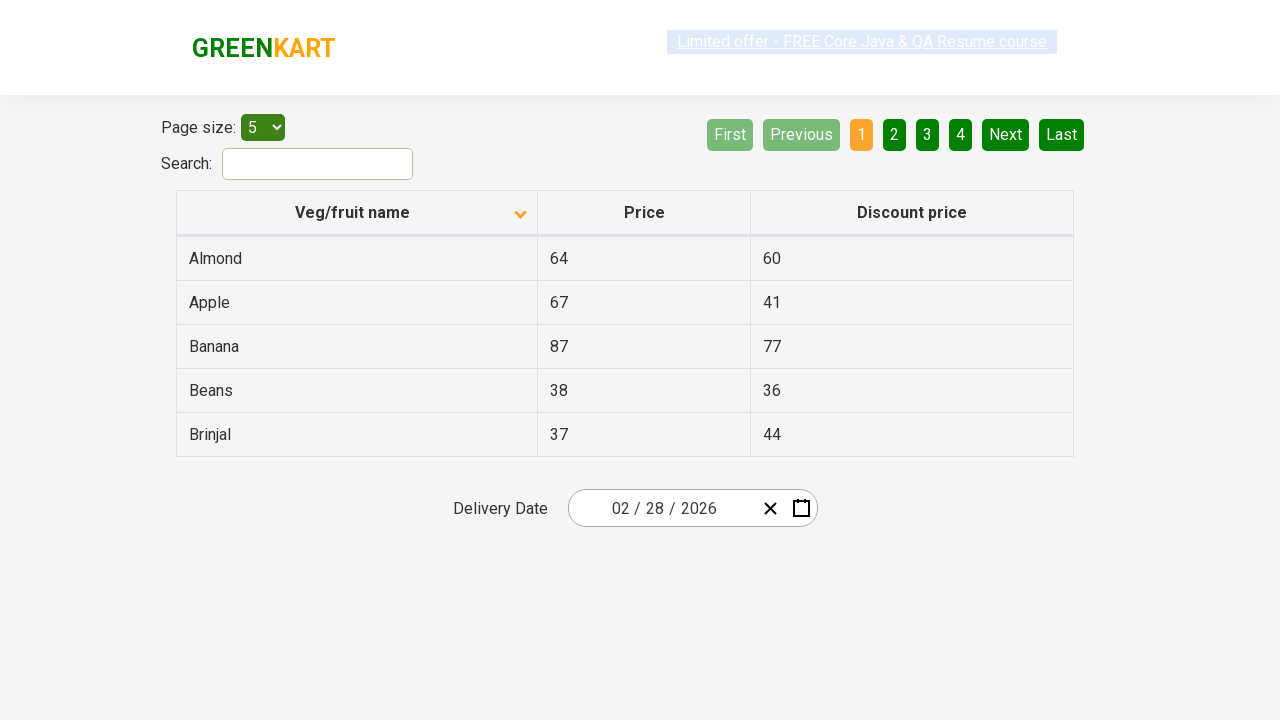

Created sorted version of column data
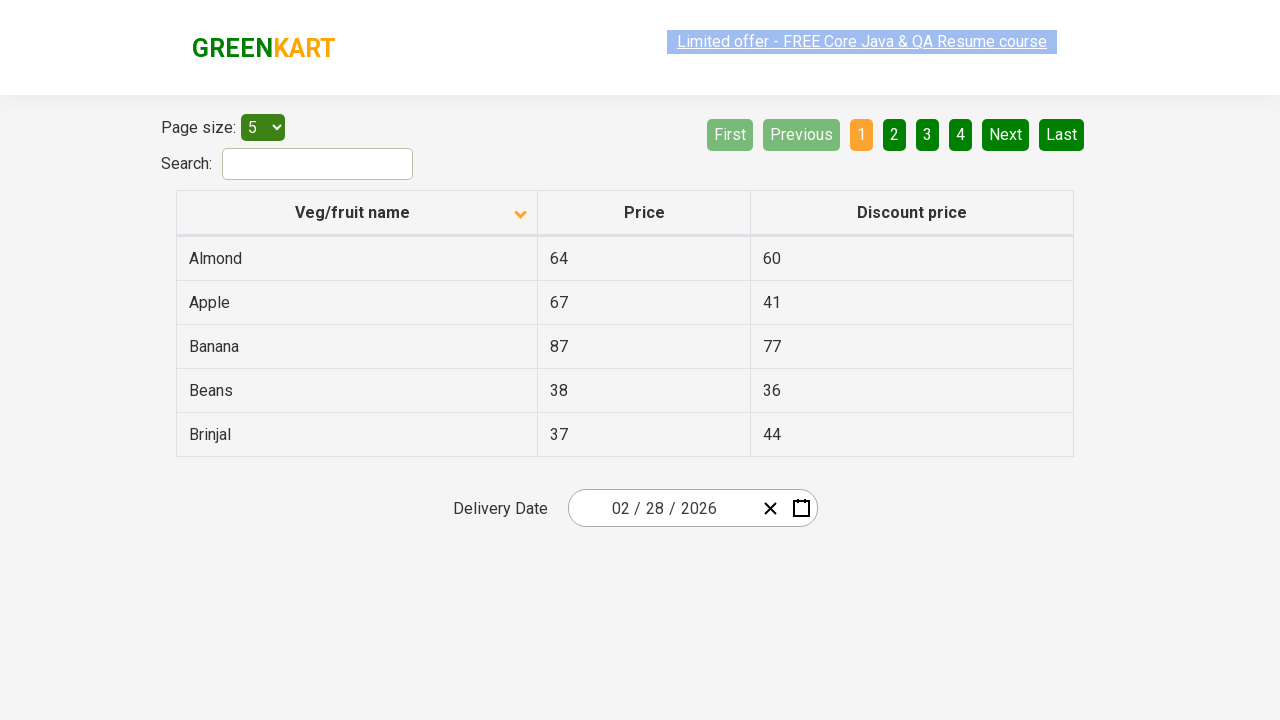

Verified column data is properly sorted in ascending order
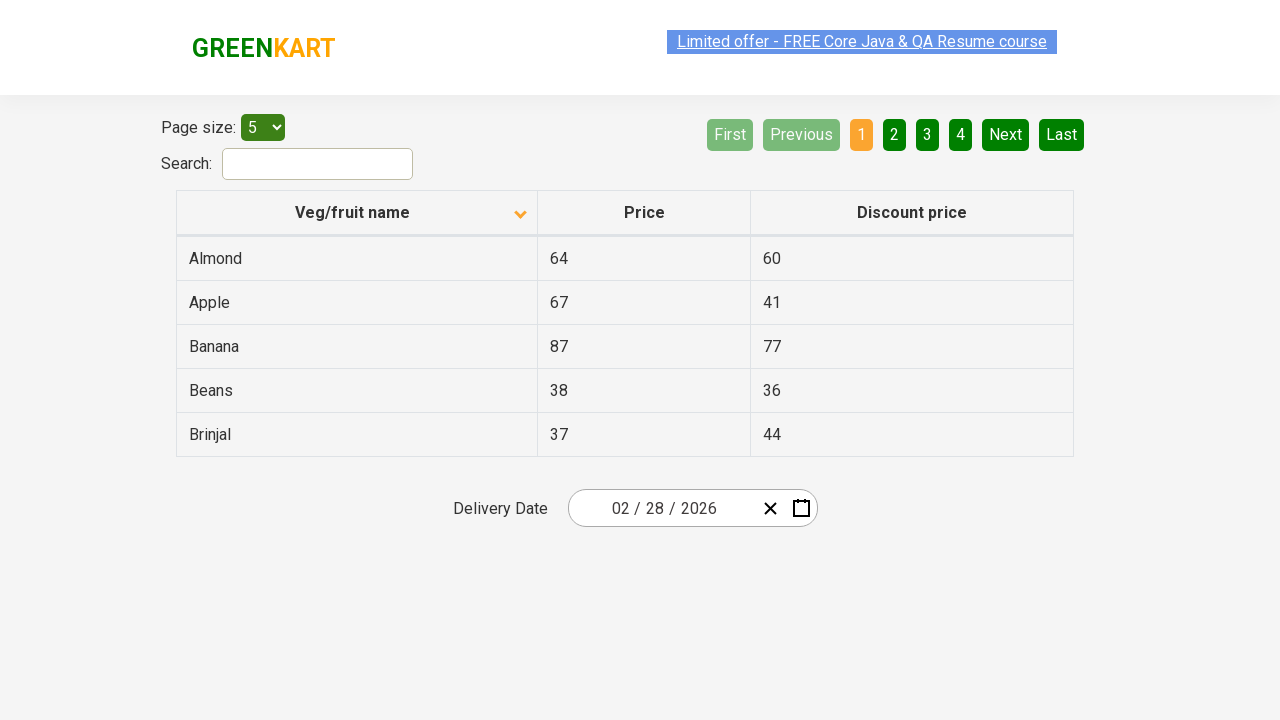

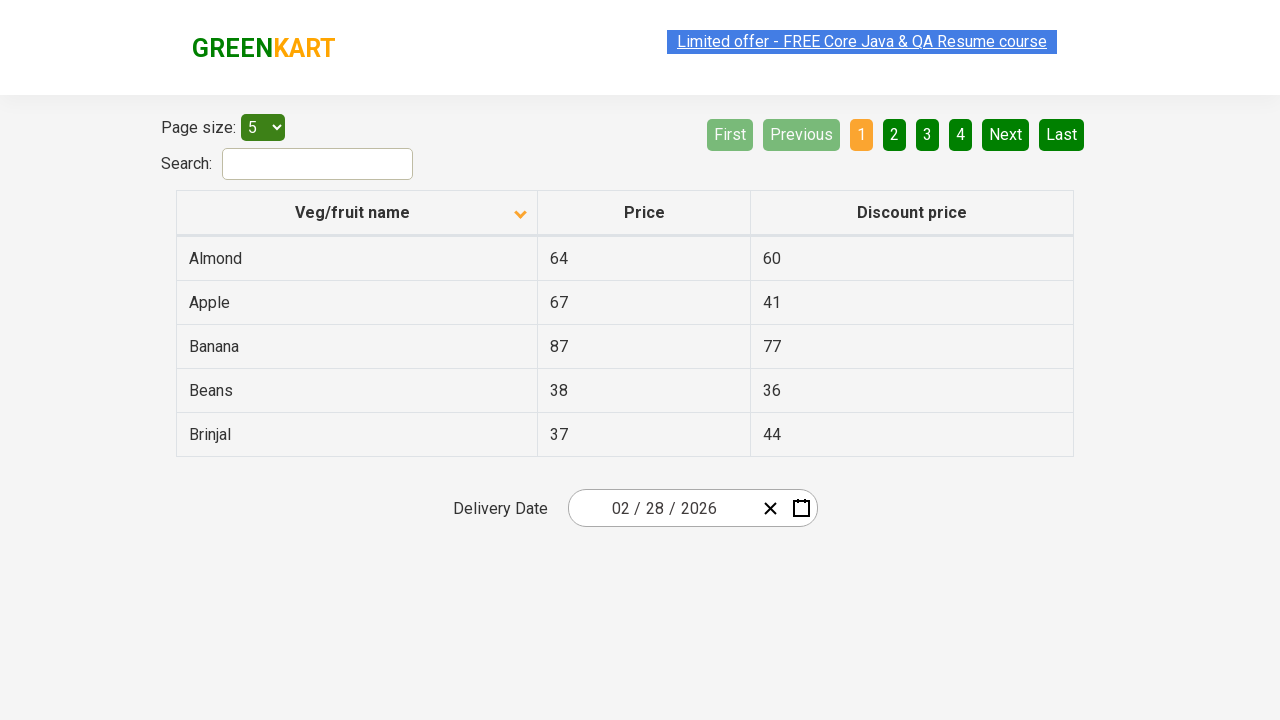